Tests marking all todo items as completed using the toggle-all checkbox

Starting URL: https://demo.playwright.dev/todomvc

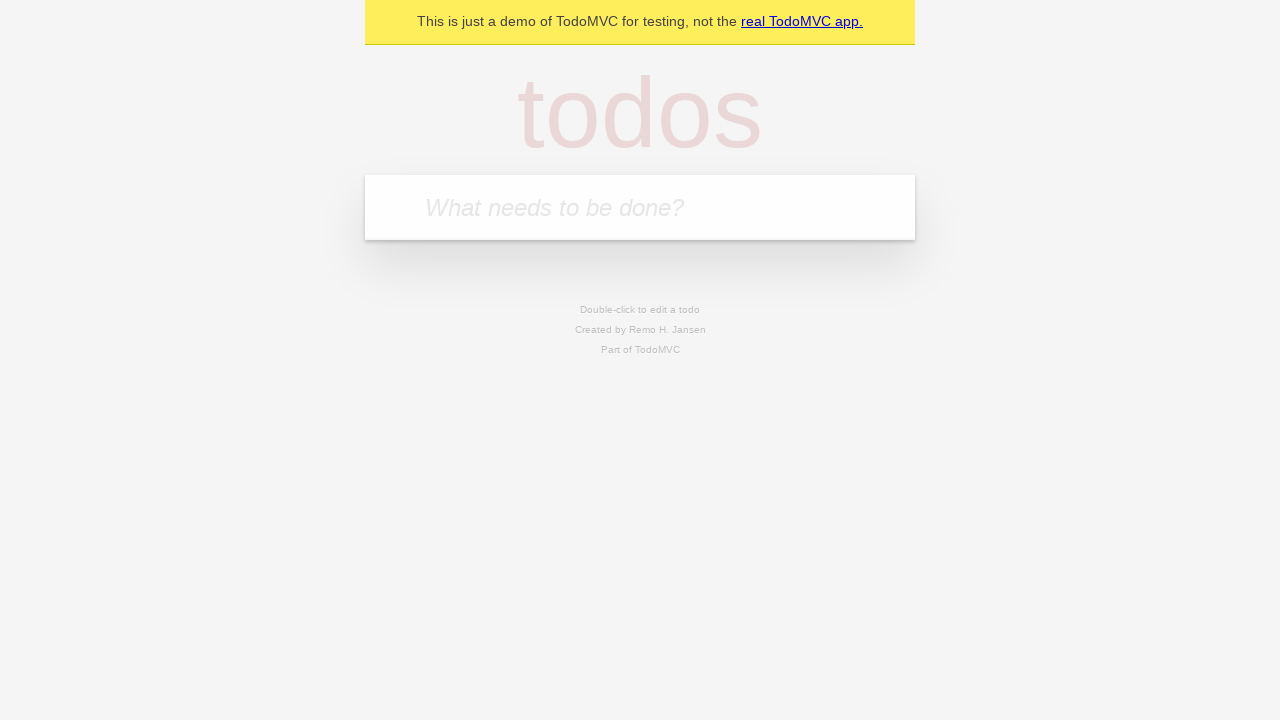

Located the todo input field
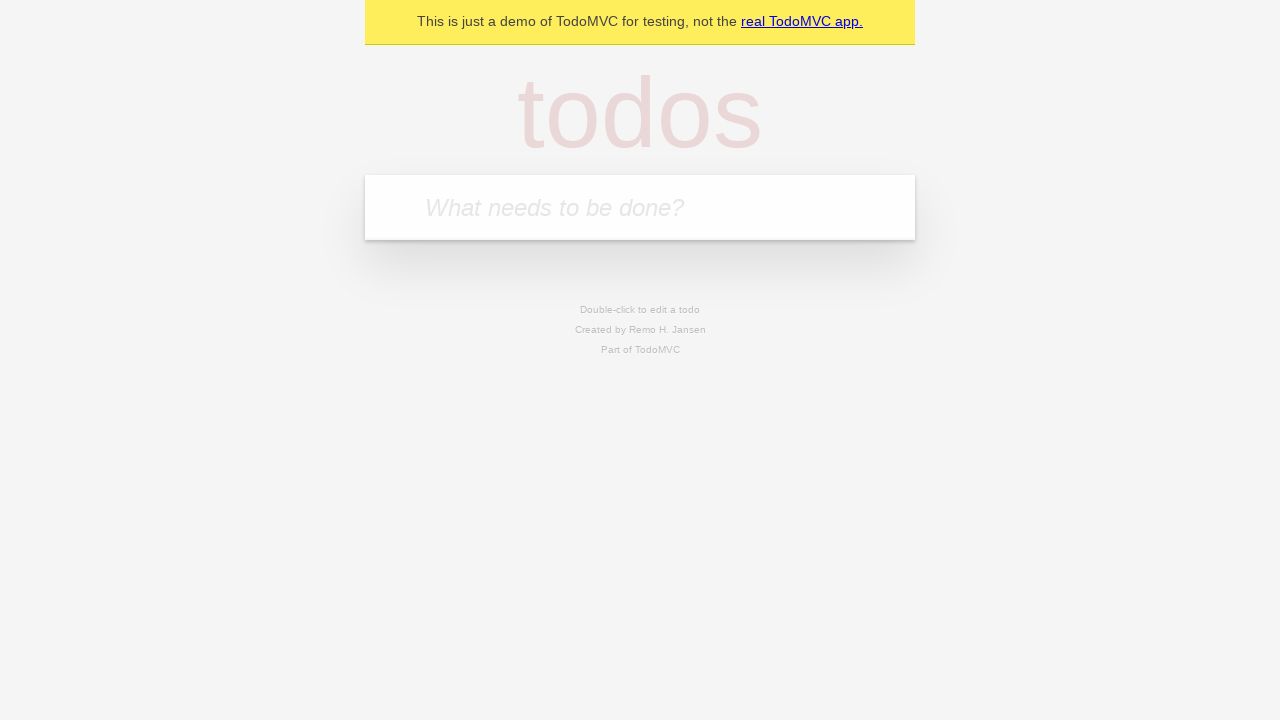

Filled todo input with 'buy some cheese' on internal:attr=[placeholder="What needs to be done?"i]
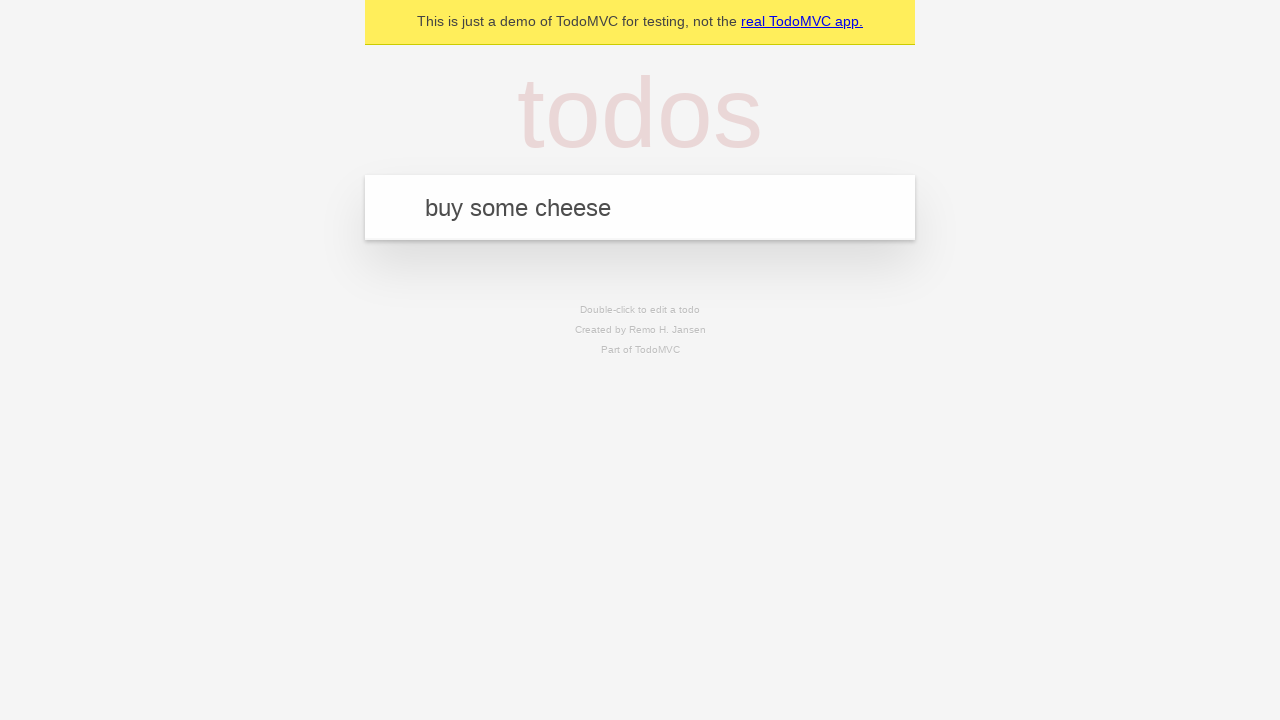

Pressed Enter to add todo item 'buy some cheese' on internal:attr=[placeholder="What needs to be done?"i]
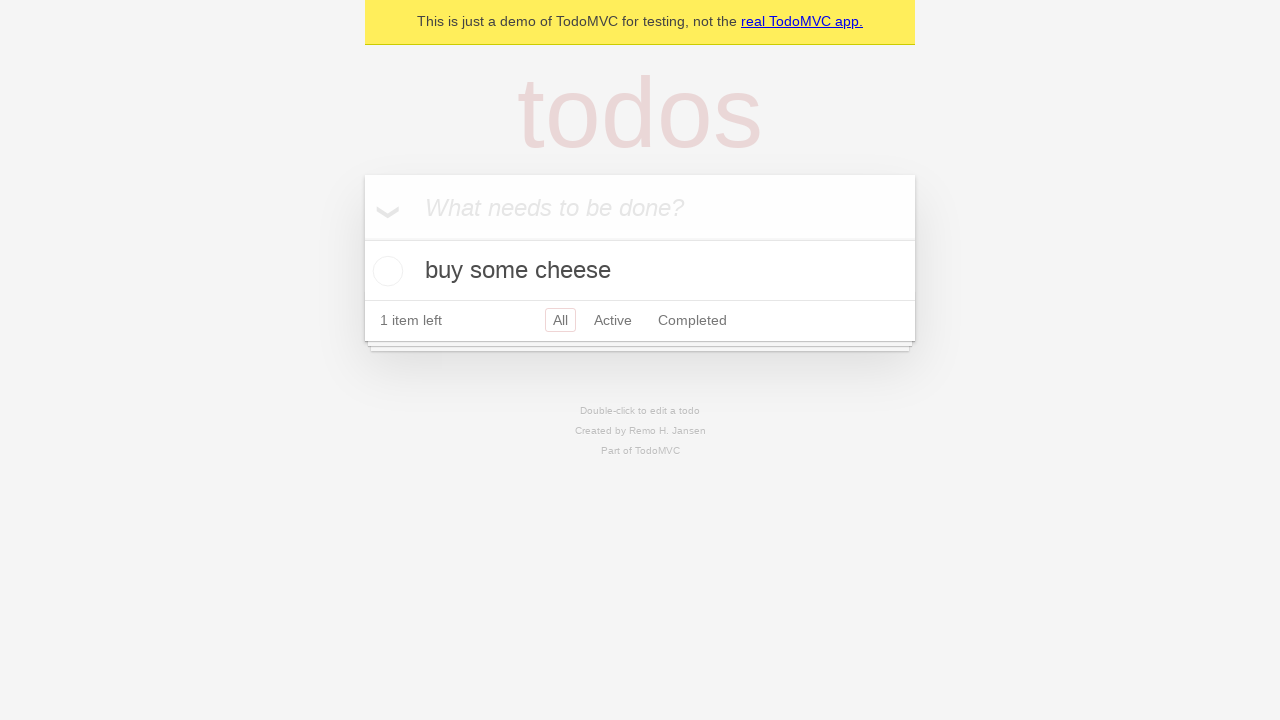

Filled todo input with 'feed the cat' on internal:attr=[placeholder="What needs to be done?"i]
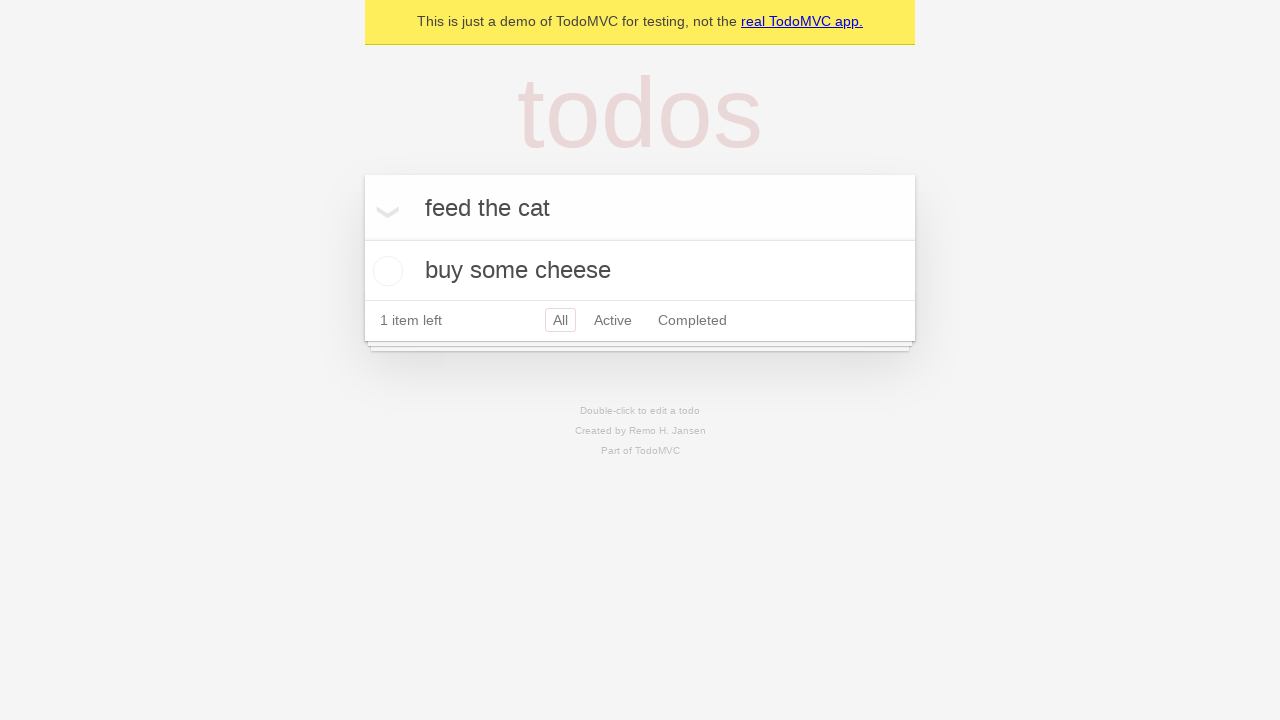

Pressed Enter to add todo item 'feed the cat' on internal:attr=[placeholder="What needs to be done?"i]
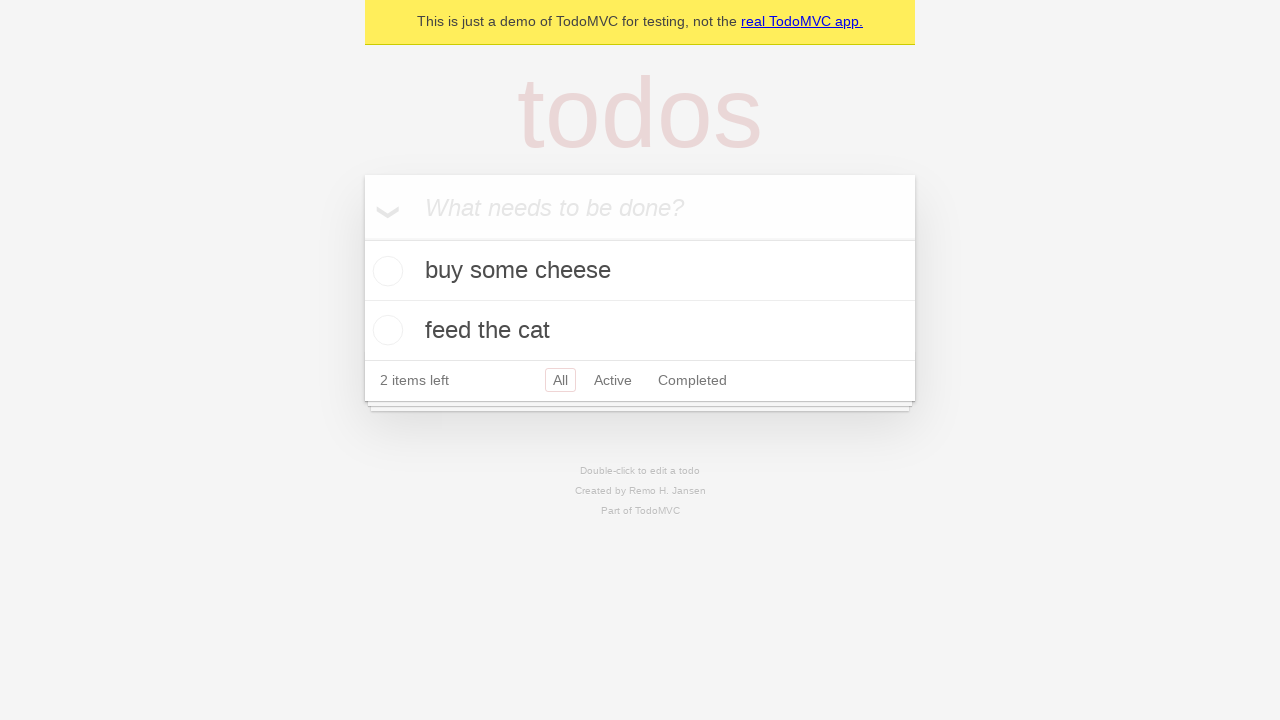

Filled todo input with 'book a doctors appointment' on internal:attr=[placeholder="What needs to be done?"i]
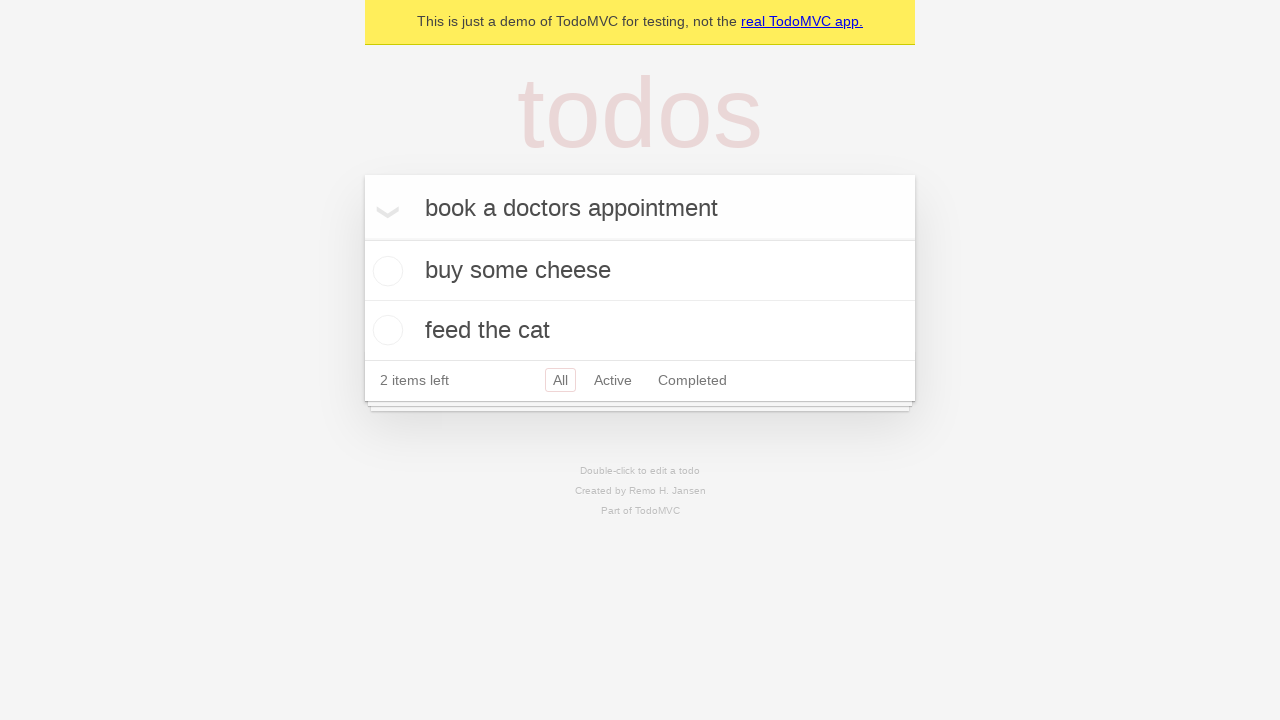

Pressed Enter to add todo item 'book a doctors appointment' on internal:attr=[placeholder="What needs to be done?"i]
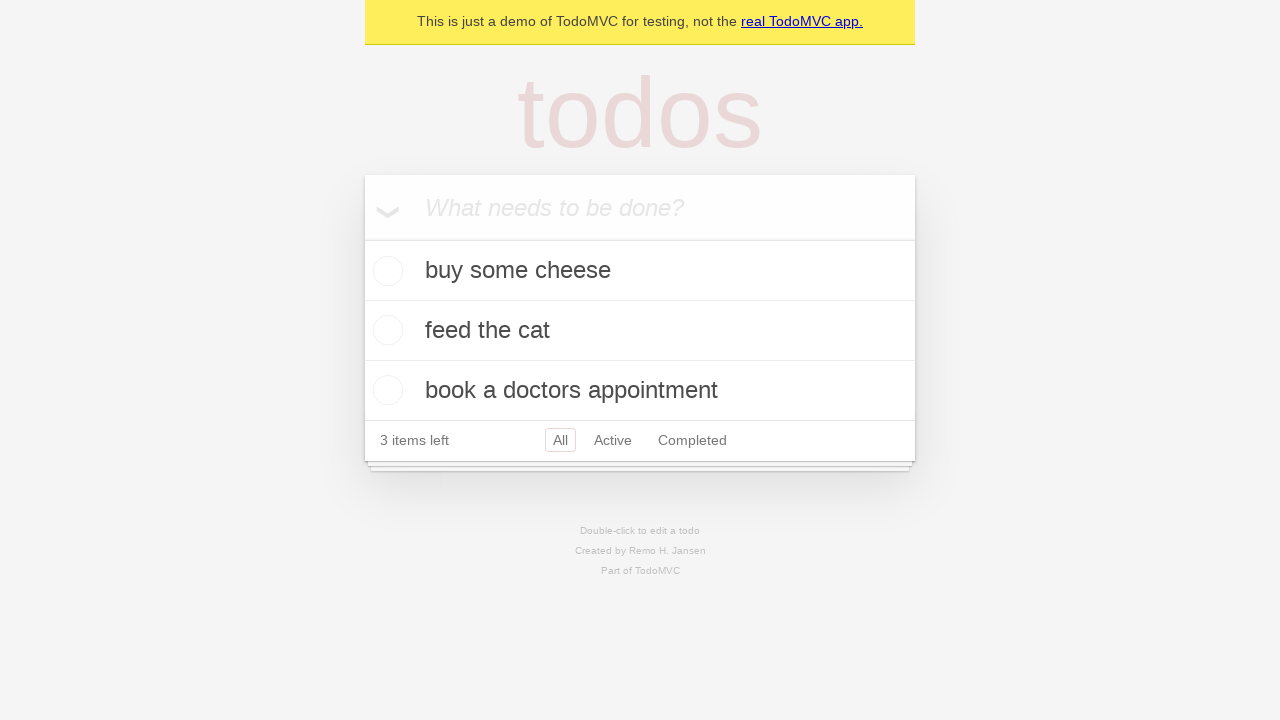

Verified all 3 todo items were added to the list
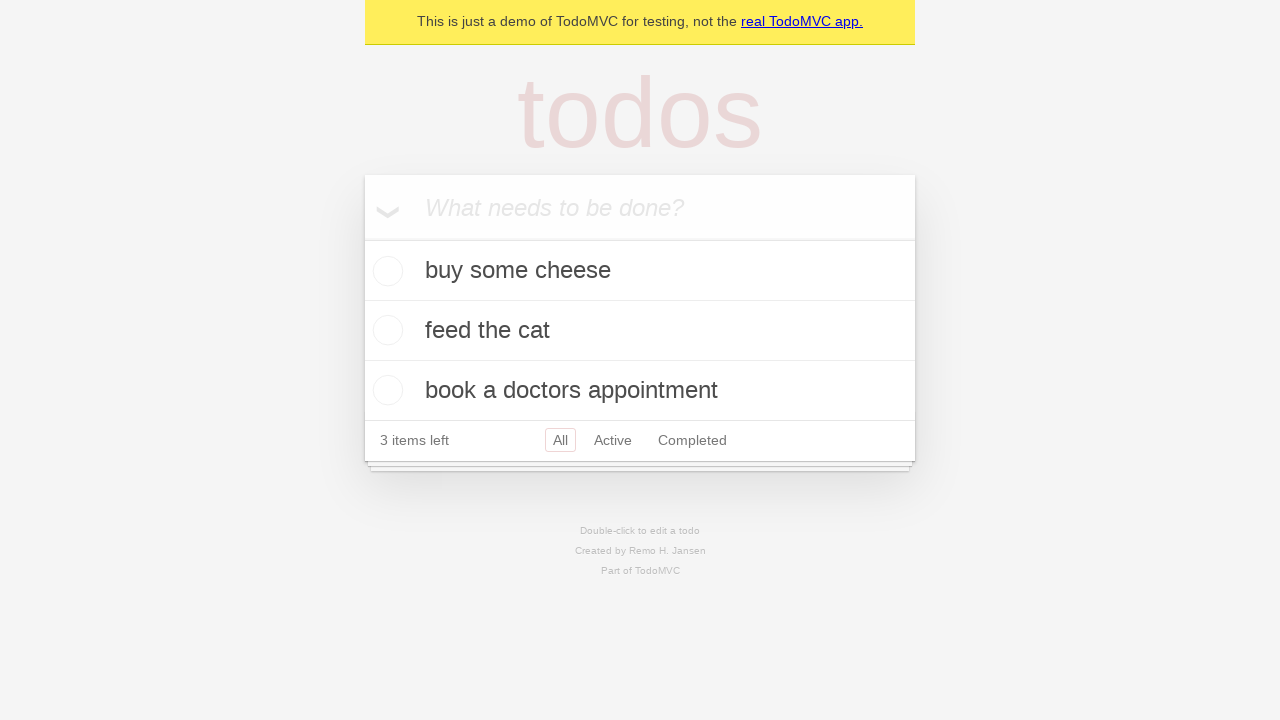

Clicked the 'Mark all as complete' toggle checkbox at (362, 238) on internal:label="Mark all as complete"i
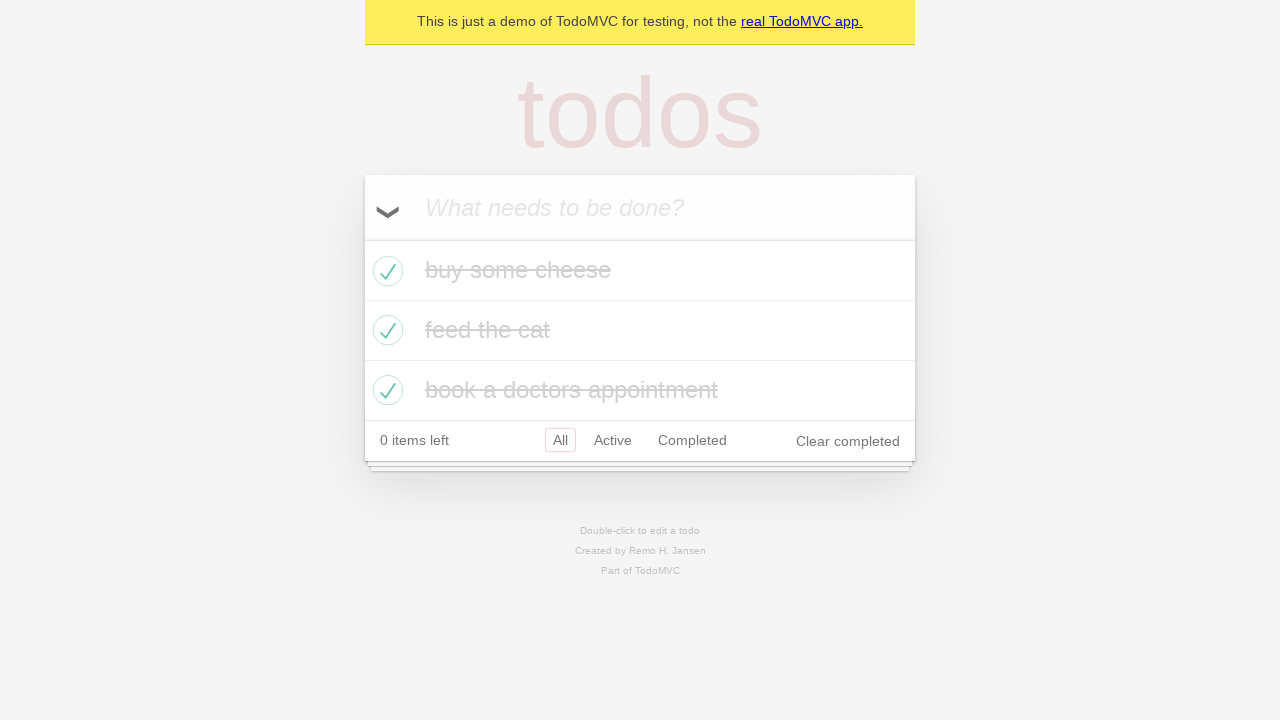

Verified that all todo items are now marked as completed
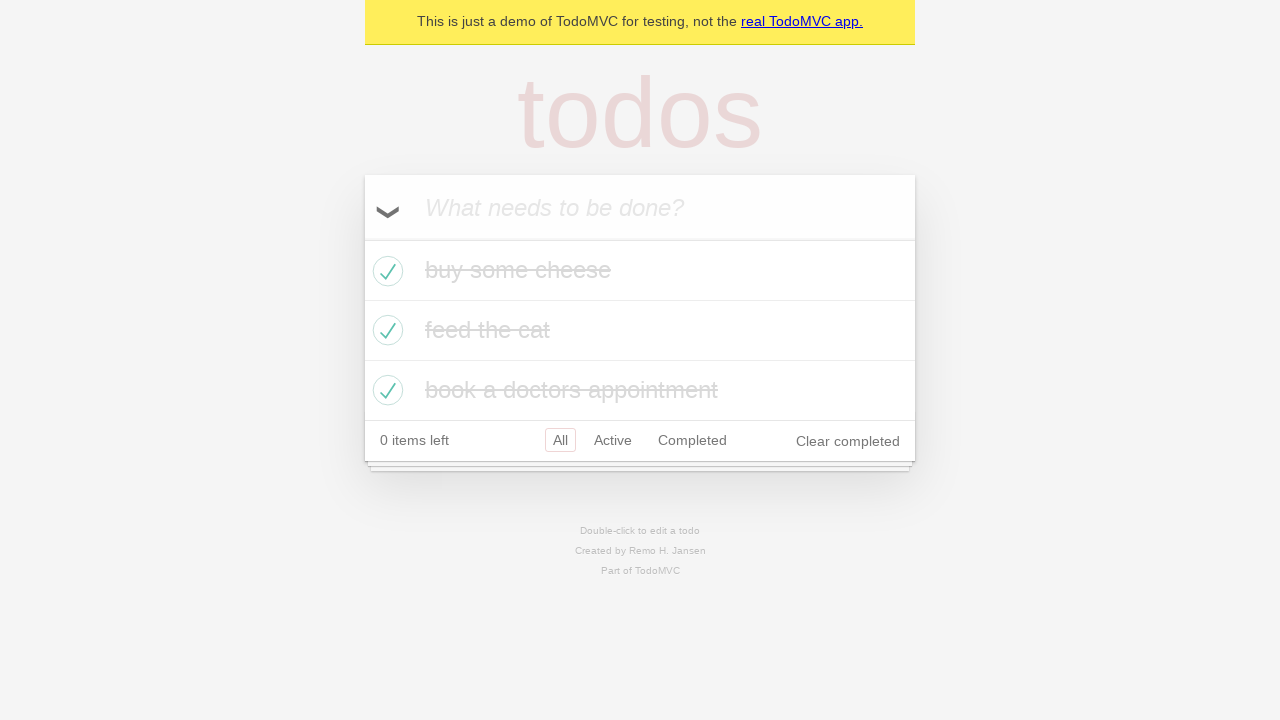

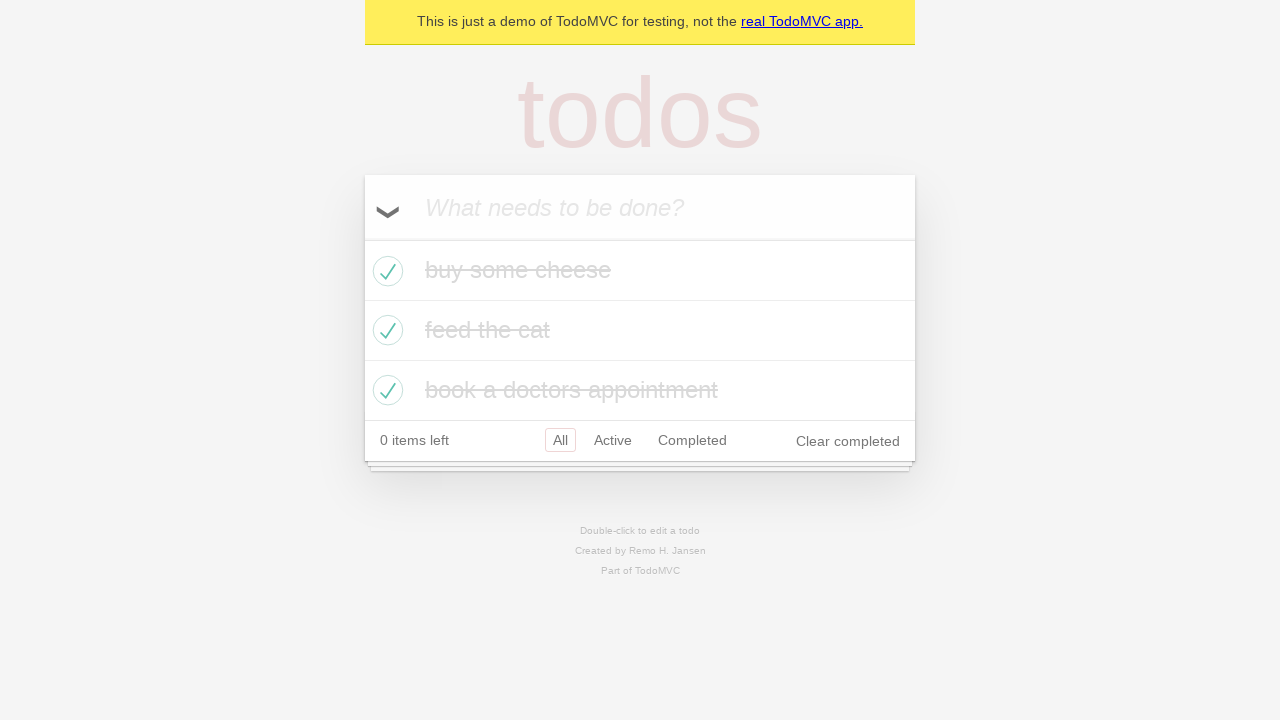